Tests file download functionality by clicking a download button, configured with specific browser options for download directory

Starting URL: https://leafground.com/grid.xhtml

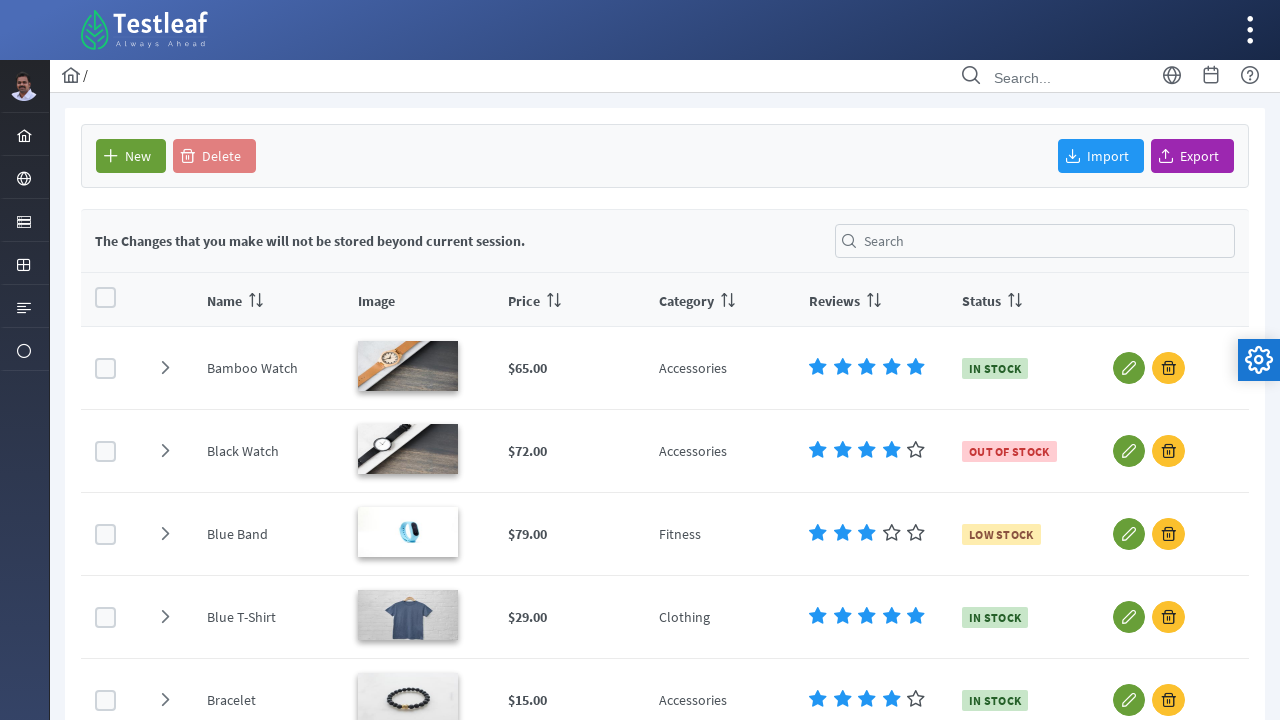

Clicked the download button at (1192, 156) on #form\:j_idt93
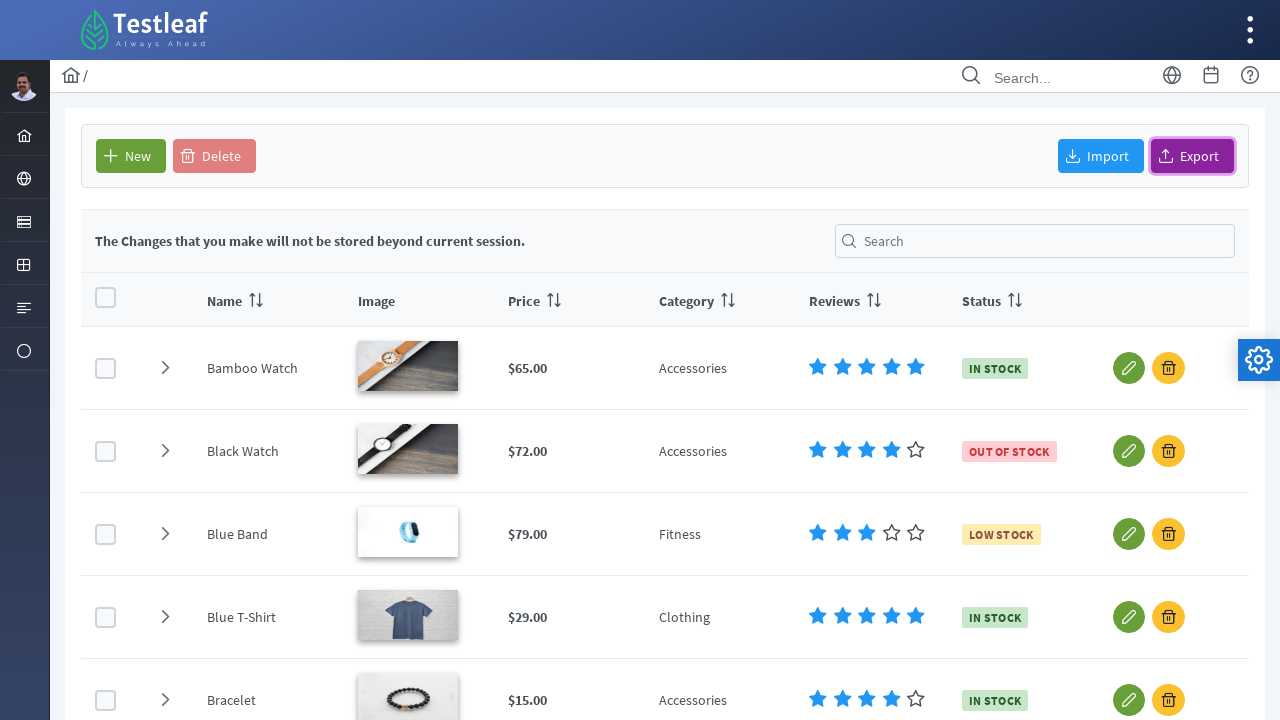

Waited 2 seconds for download to complete
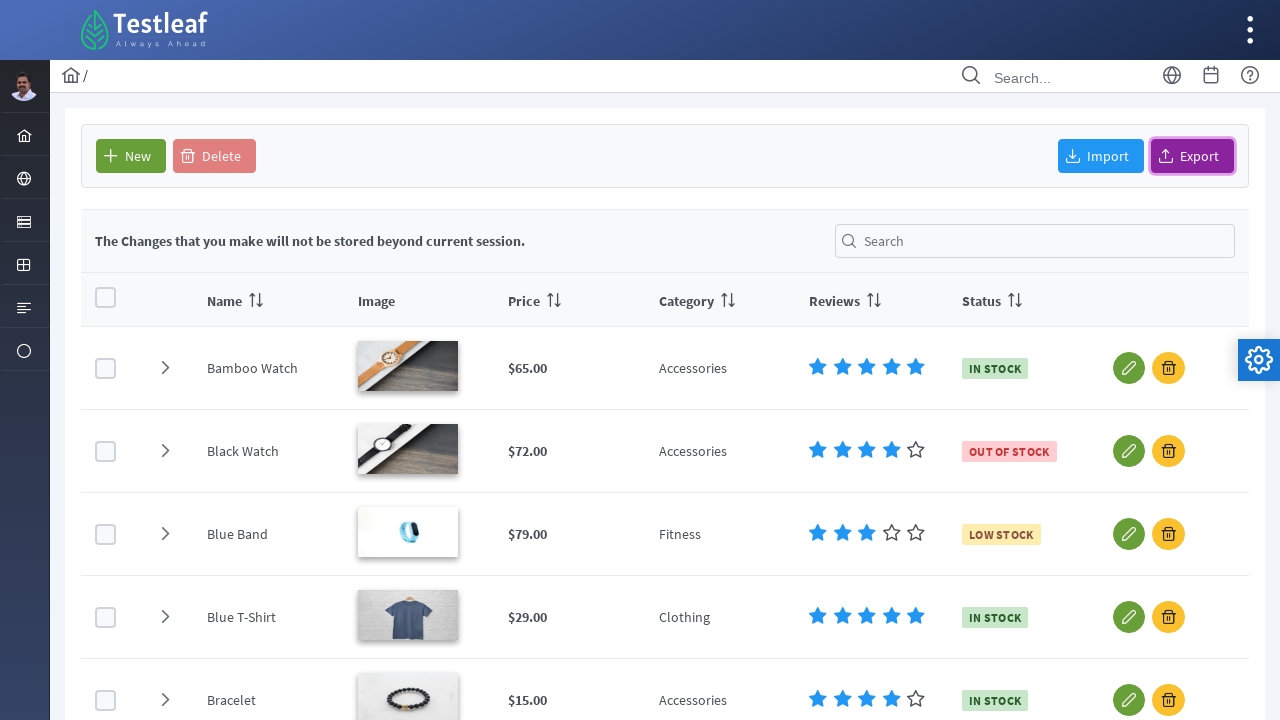

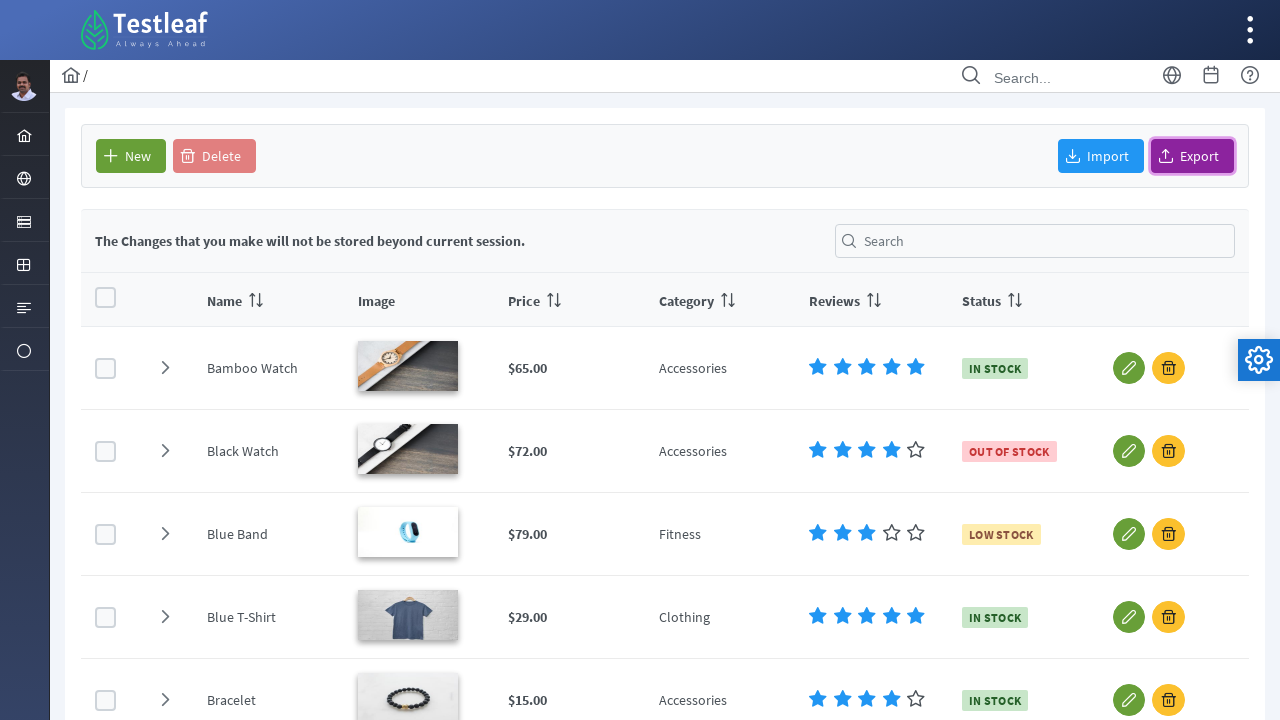